Tests the vendor registration form by filling out all required fields including name, email, phone, firm details, GST number, location, and submitting the form.

Starting URL: https://astrovastutalks.com/vendor-register

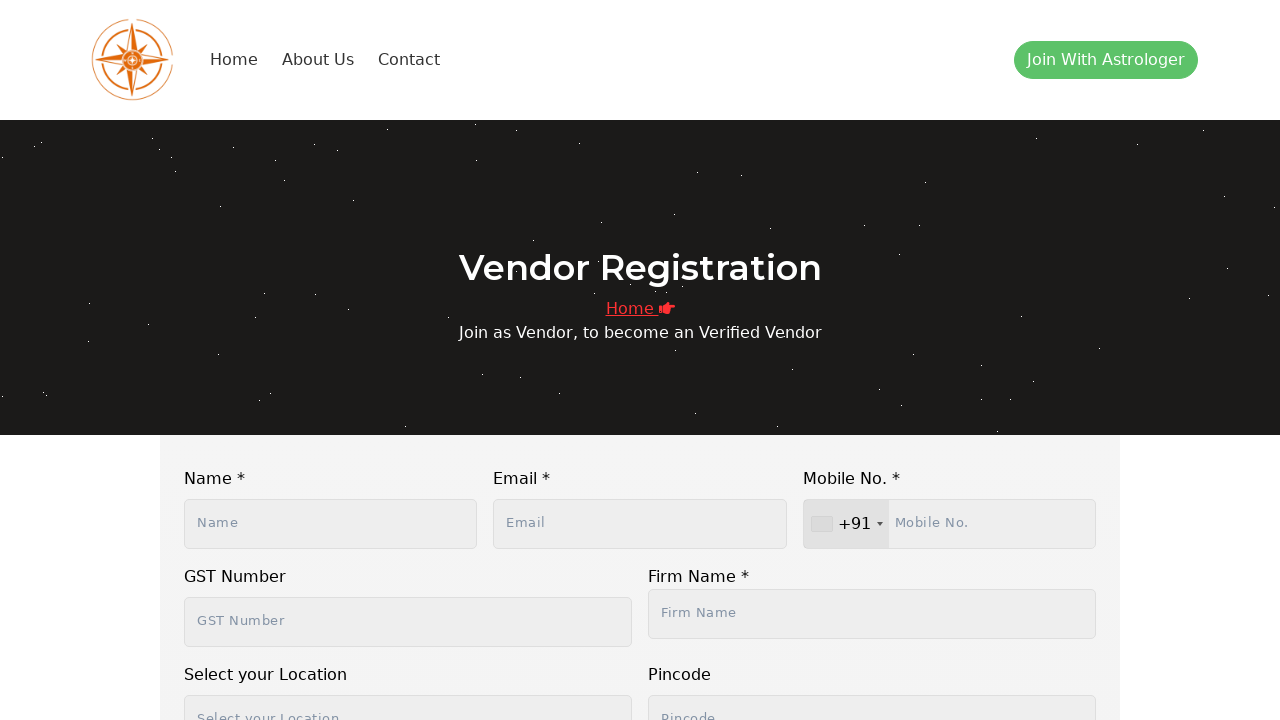

Navigated to vendor registration page
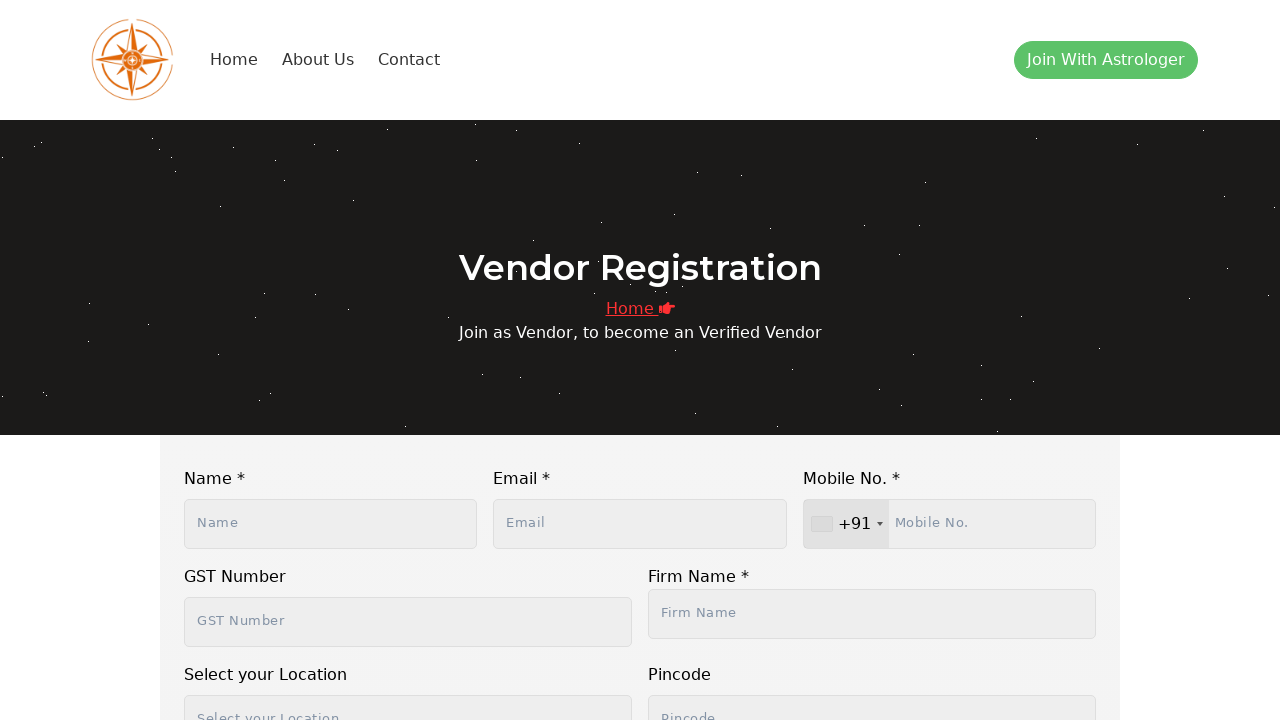

Filled name field with 'Rajesh Kumar' on #validationCustom01
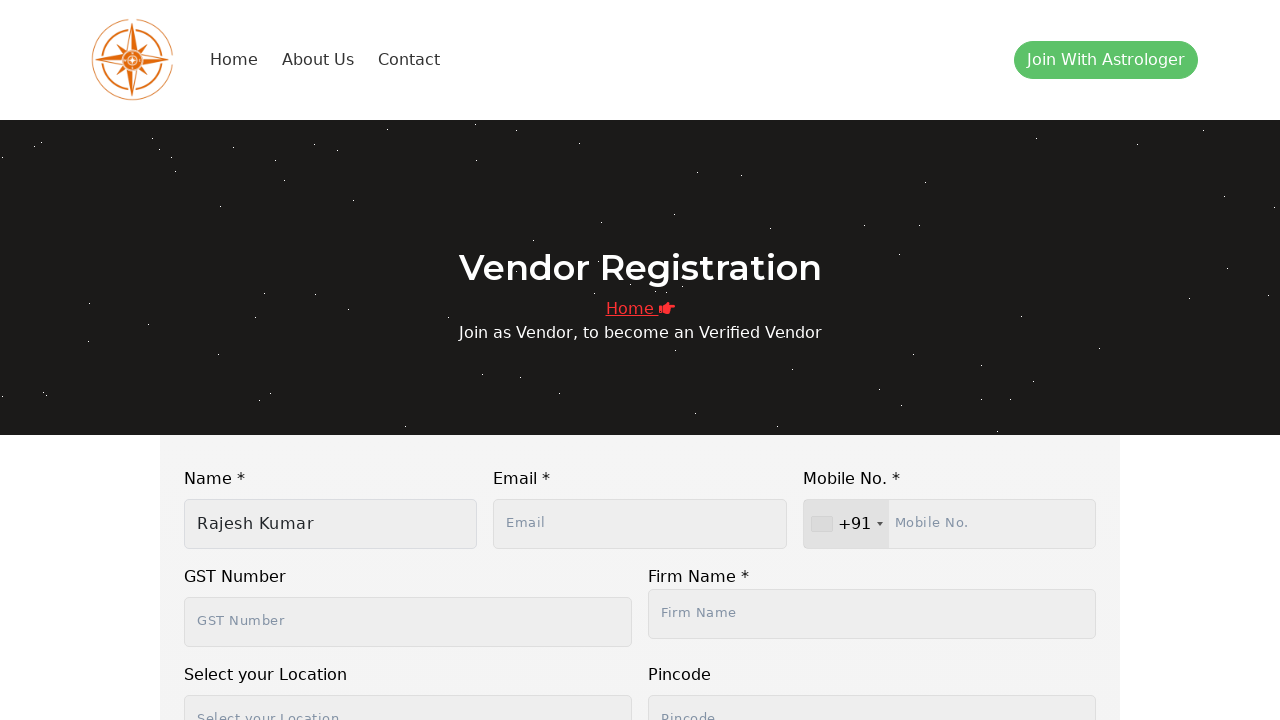

Filled email field with 'rajesh.kumar2024@example.com' on #inputEmail4
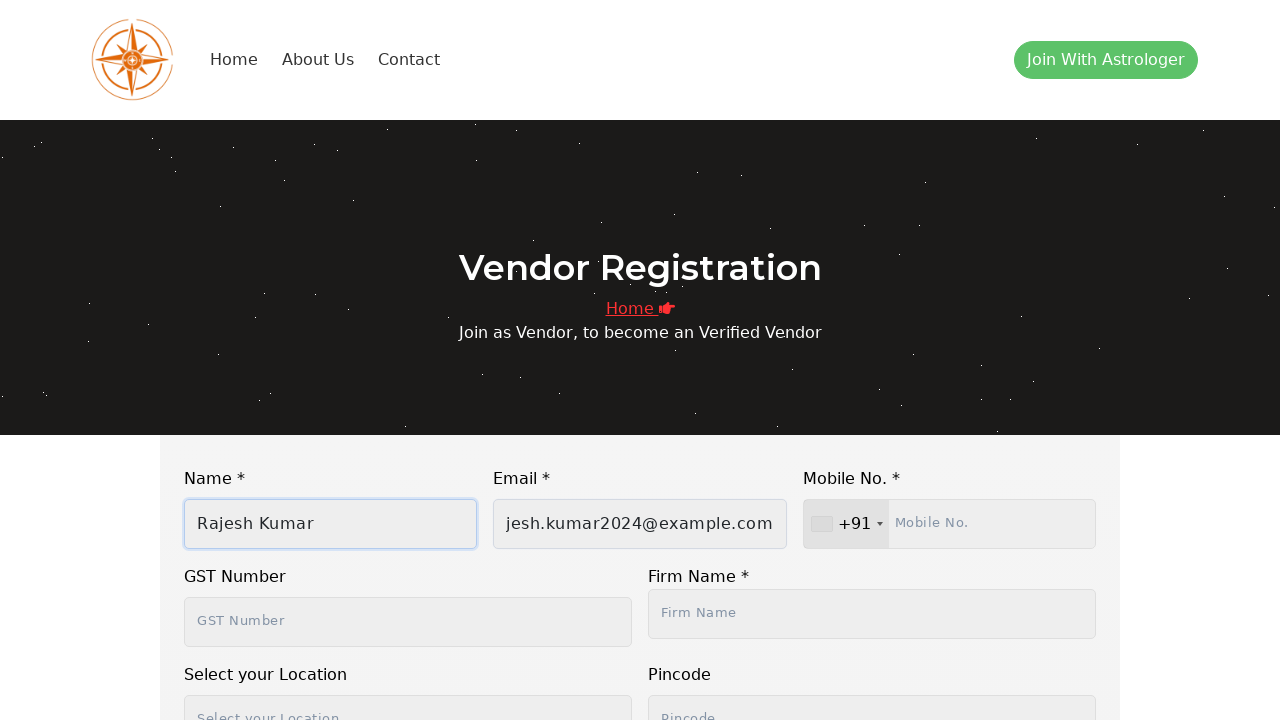

Filled phone field with '8745632109' on #inputPassword4
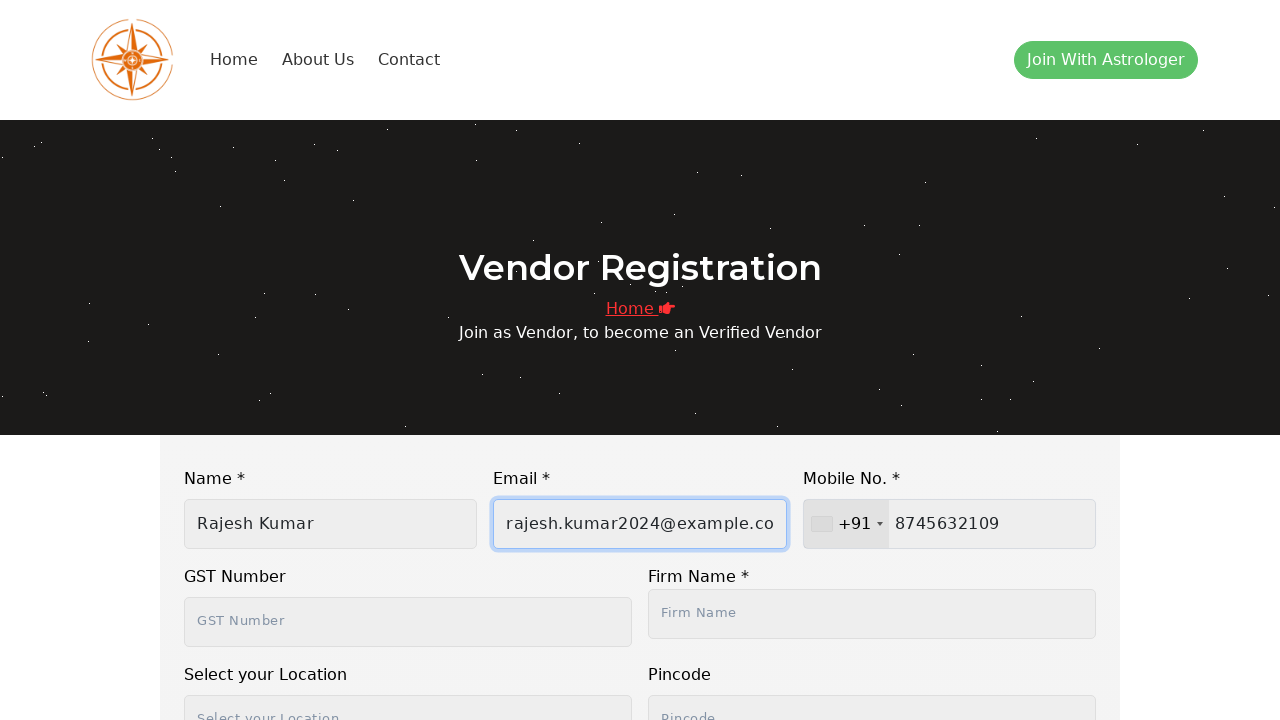

Filled firm name field with 'Kumar Electronics Pvt Ltd' on input[name='firm_name']
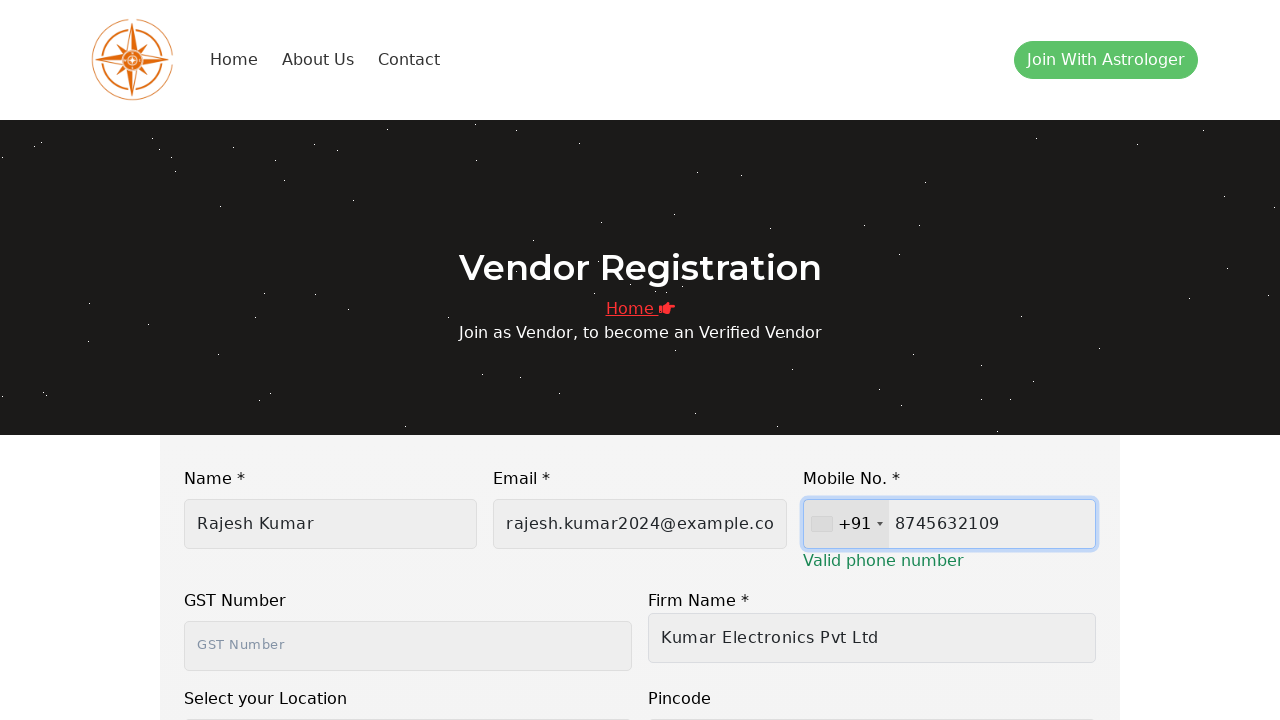

Filled GST number field with 'BBB12XYZAB5678KLM' on #gst_no
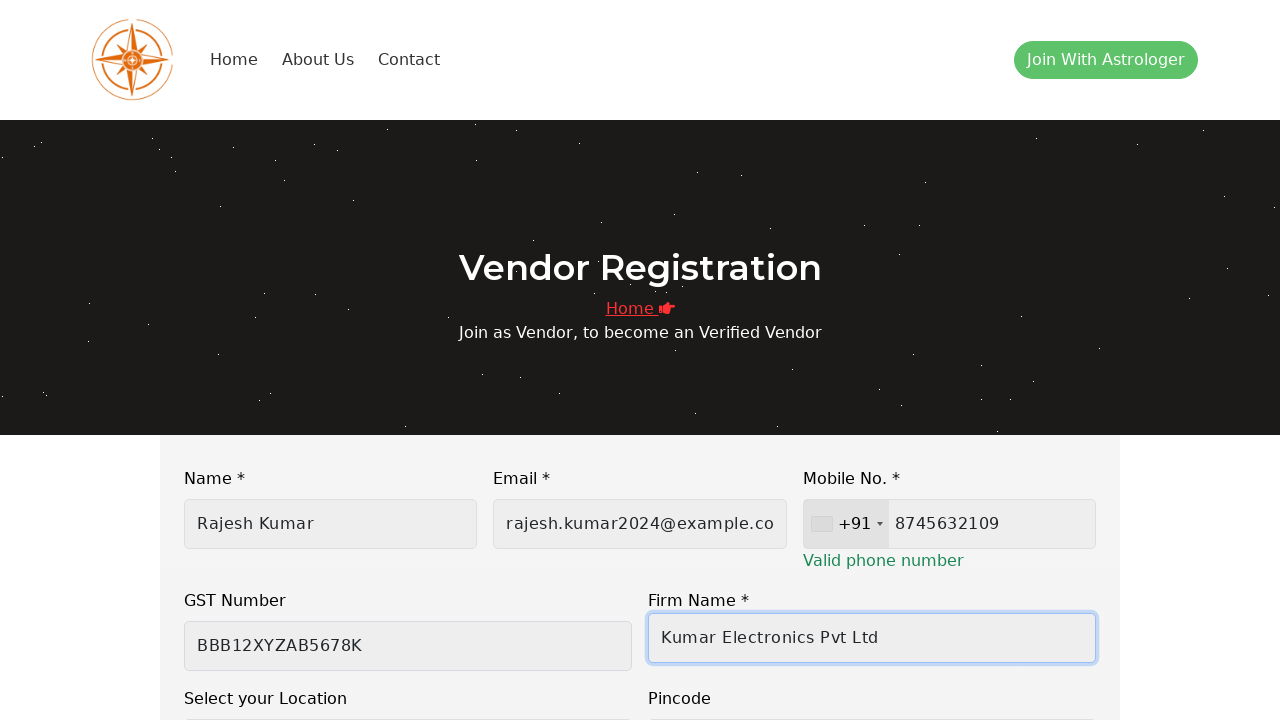

Filled location field with 'Mumbai' on #autocomplete
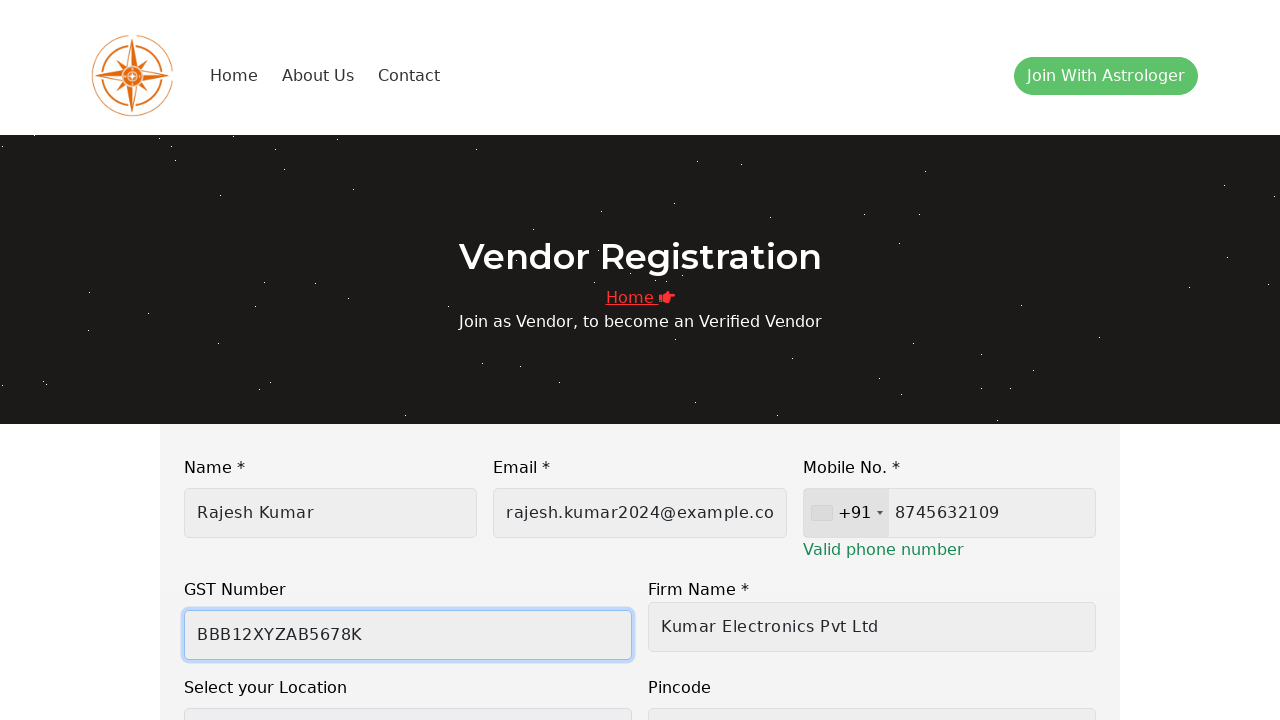

Filled zip code field with '400001' on #inputZip
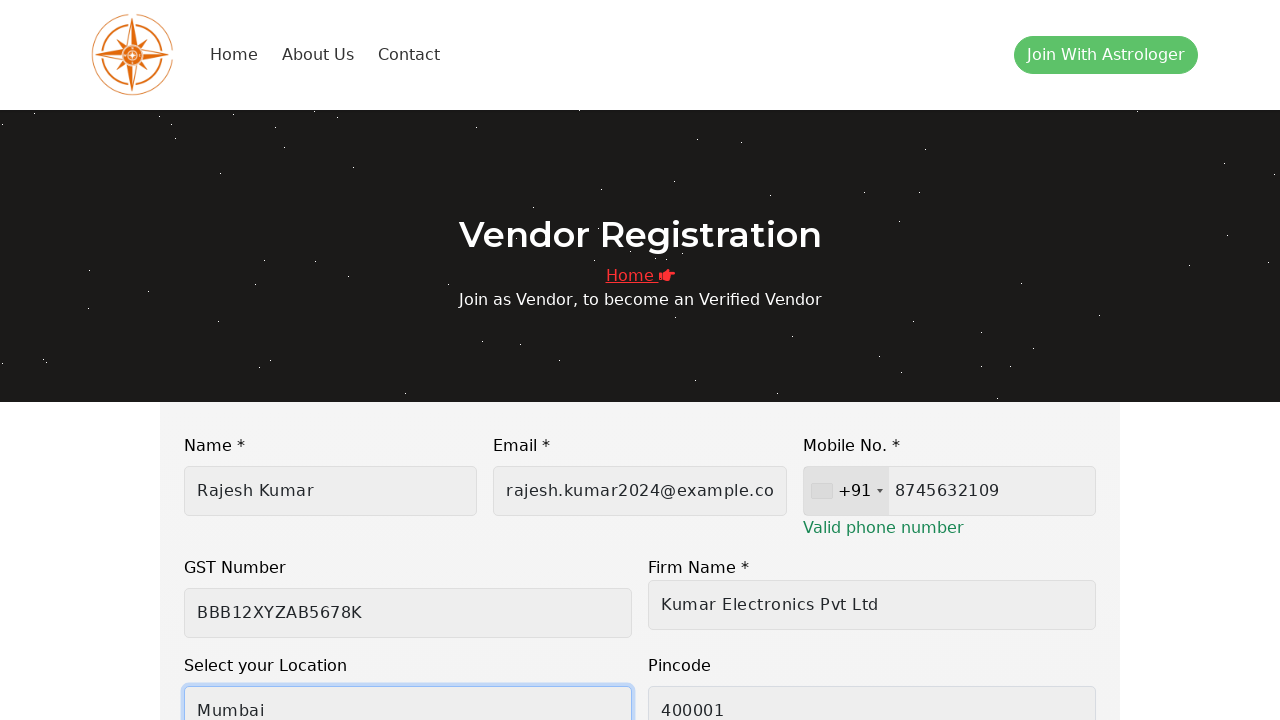

Filled notes field with vendor experience description on .note-editable
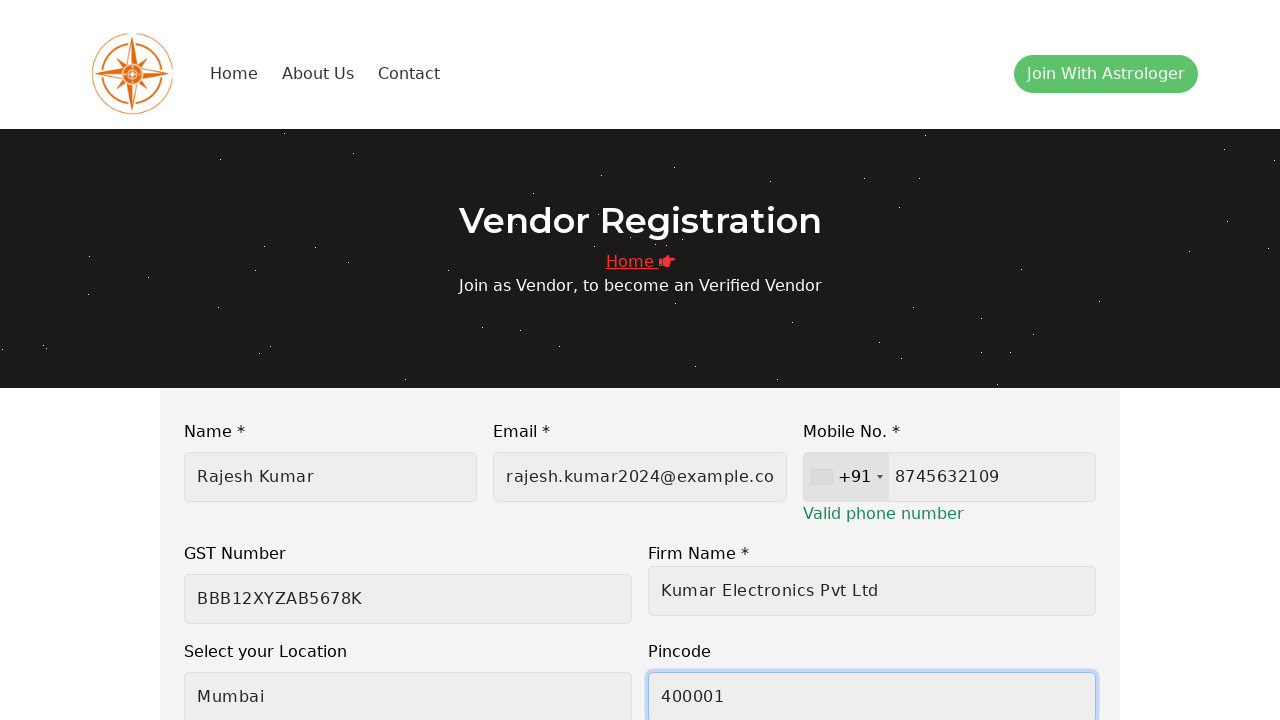

Clicked submit button to submit vendor registration form at (640, 360) on .astro-btn
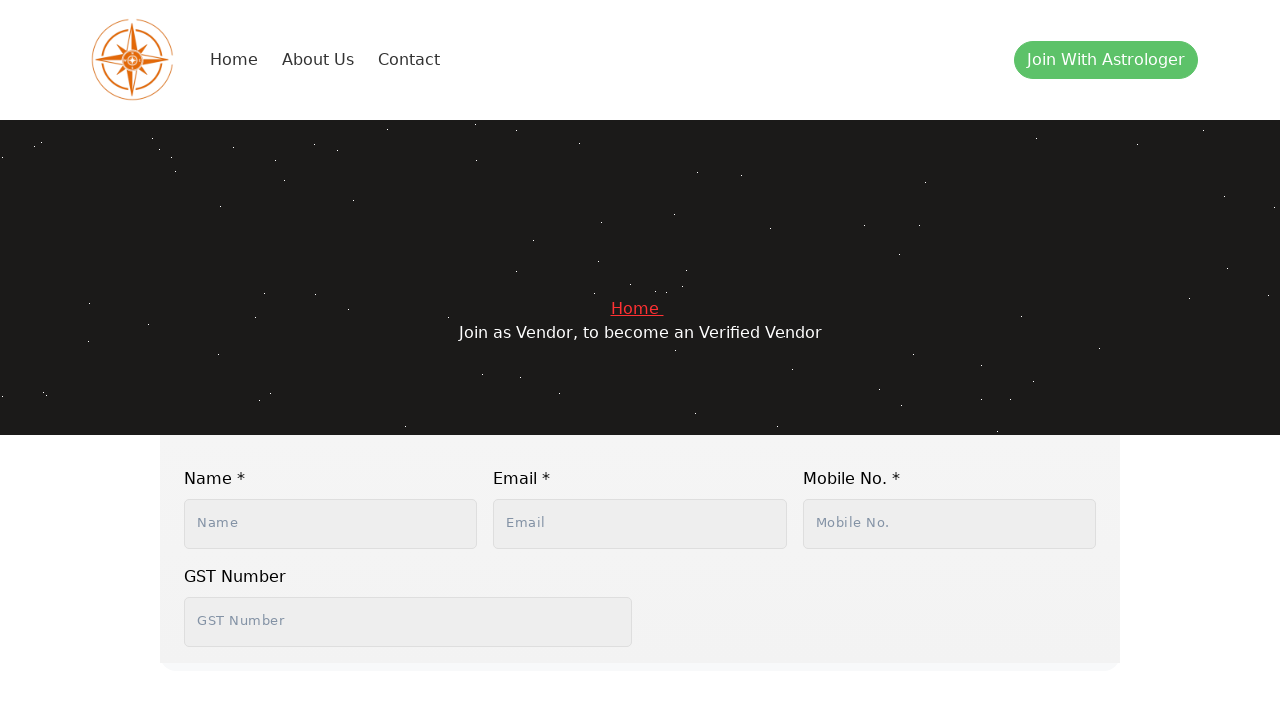

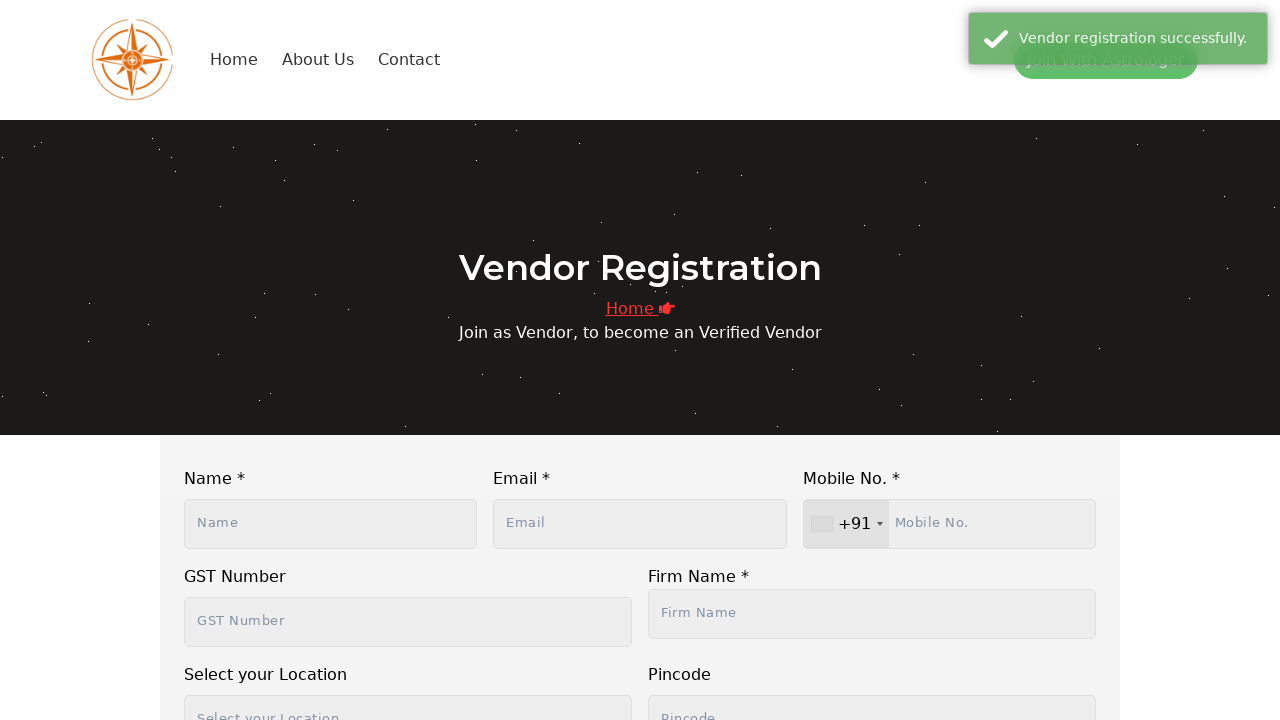